Tests right-click context menu functionality by right-clicking on an element to trigger a context menu and then clicking the "Quit" option in the menu.

Starting URL: http://swisnl.github.io/jQuery-contextMenu/demo.html

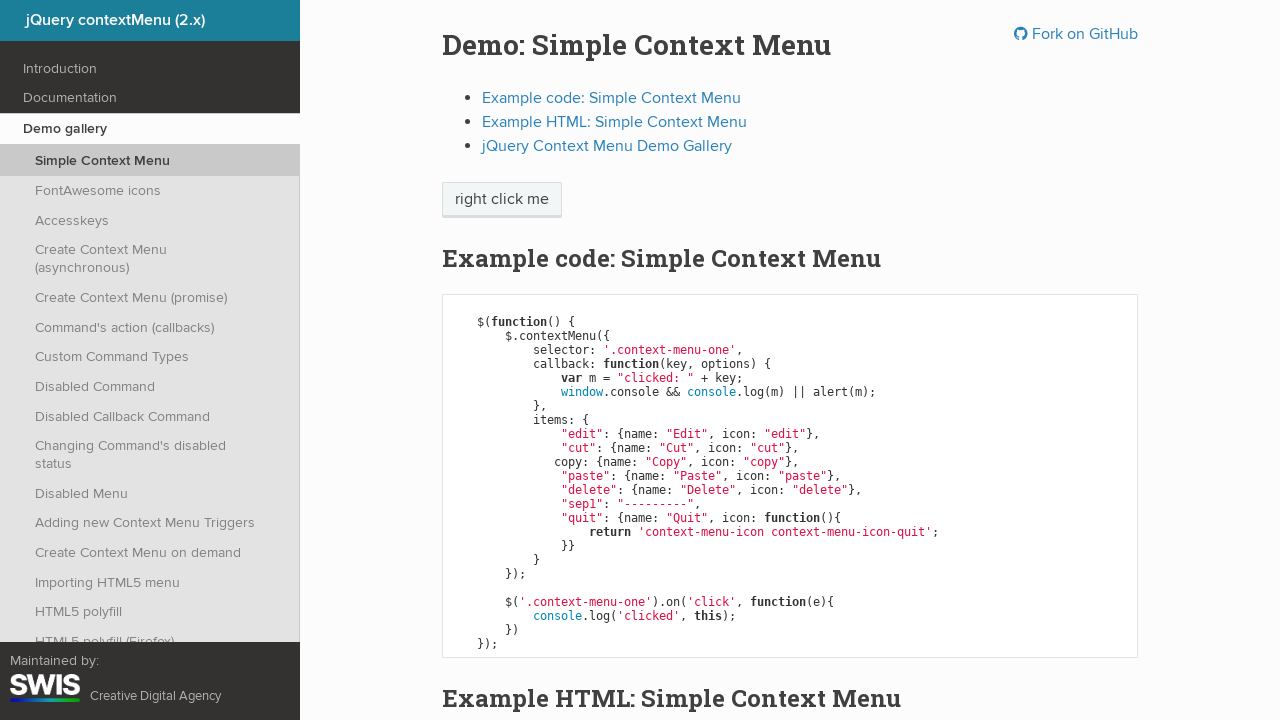

Context menu trigger element '.context-menu-one' is present
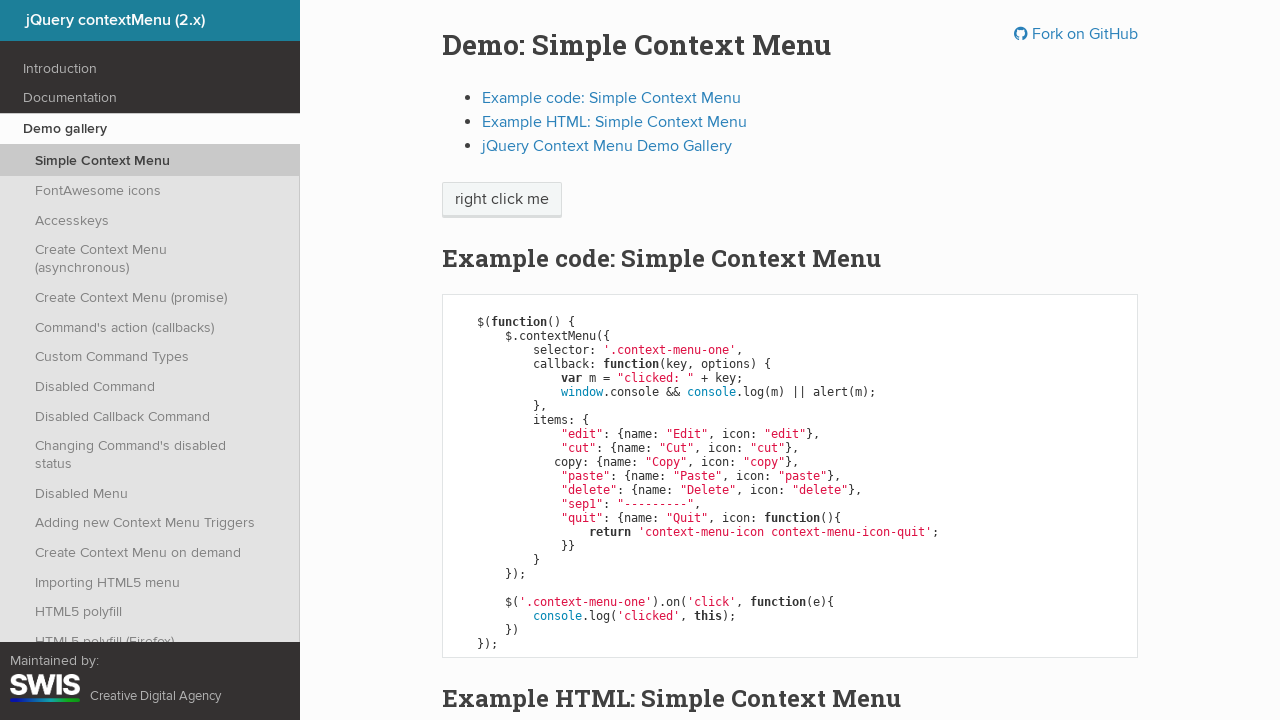

Right-clicked on '.context-menu-one' element to trigger context menu at (502, 200) on .context-menu-one
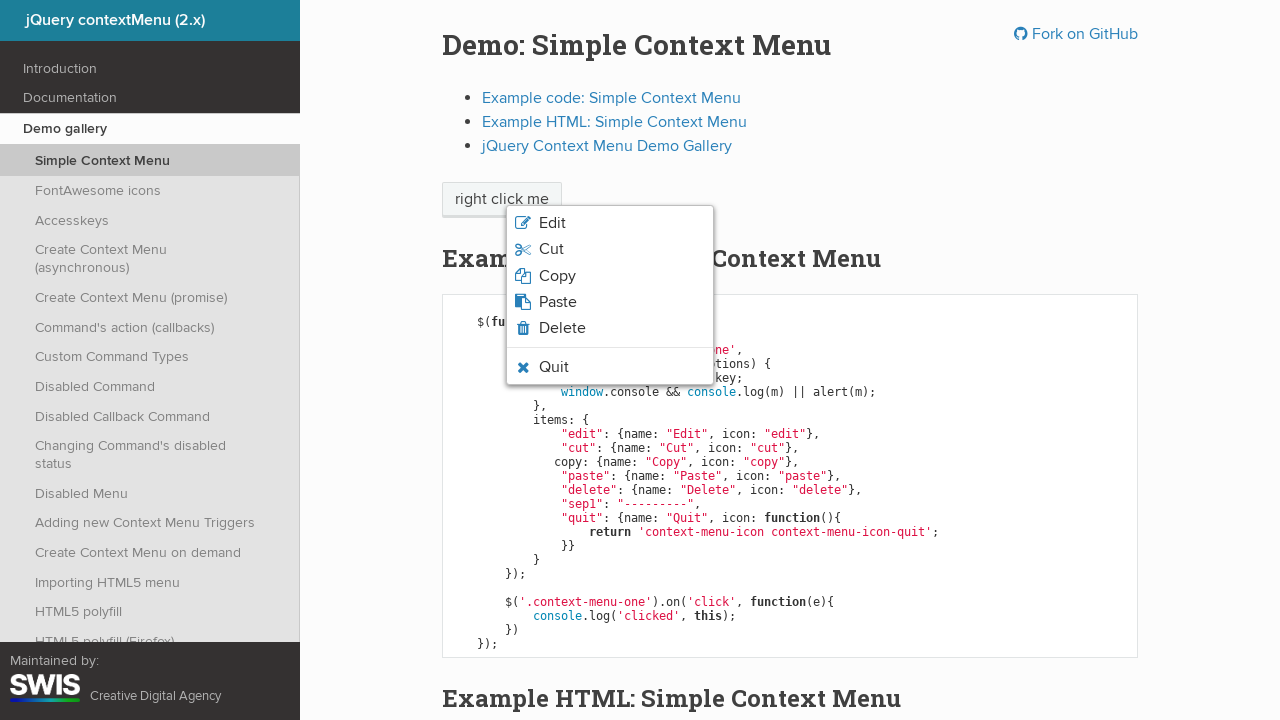

Context menu appeared with 'Quit' option visible
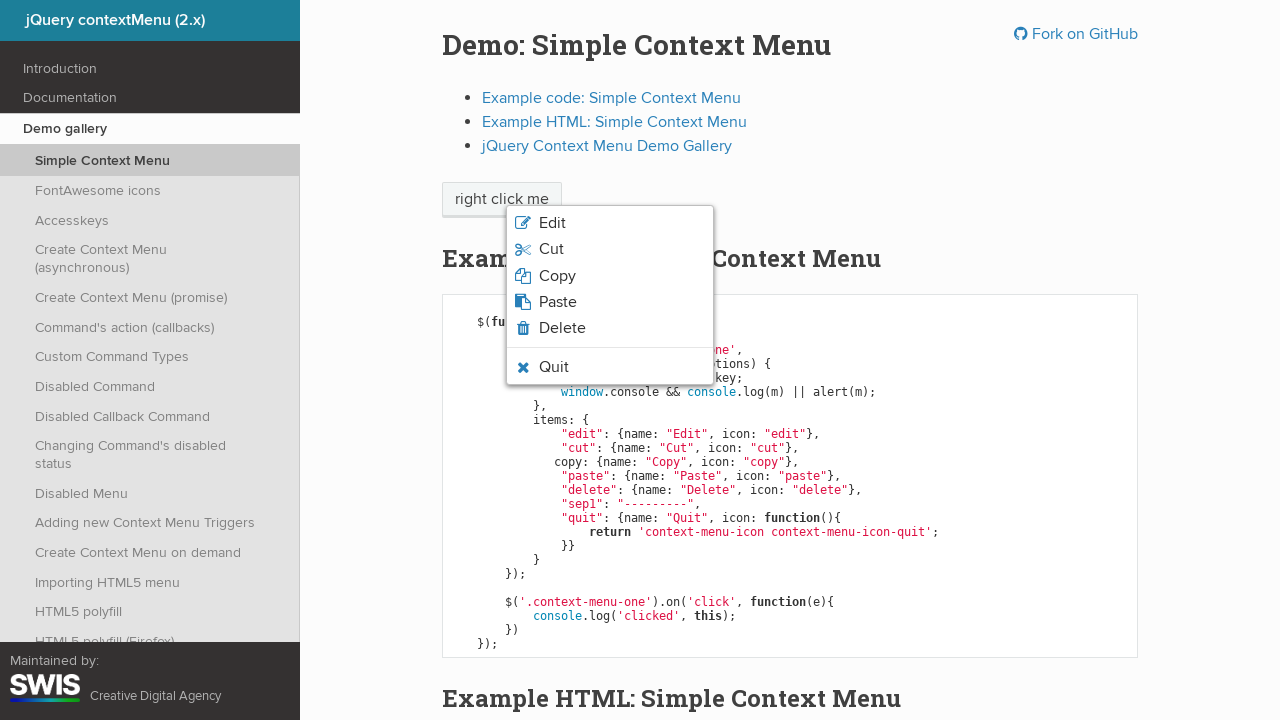

Clicked 'Quit' option in context menu at (610, 367) on .context-menu-icon-quit
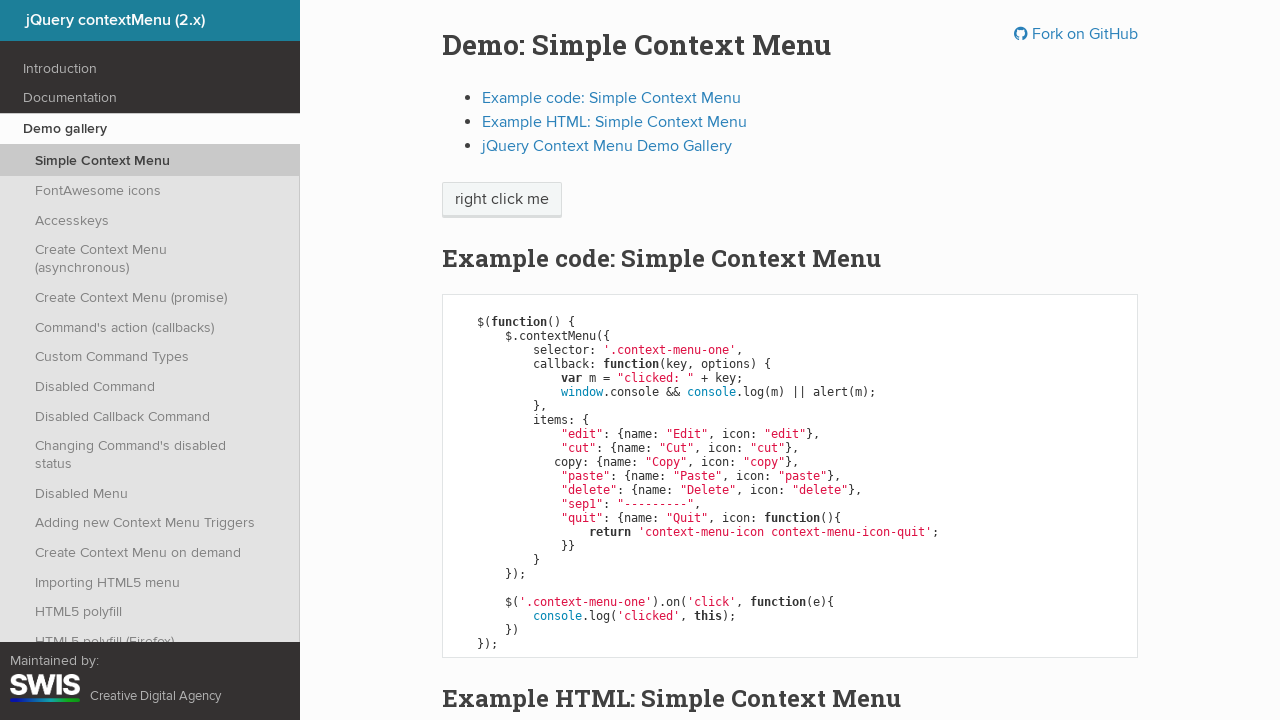

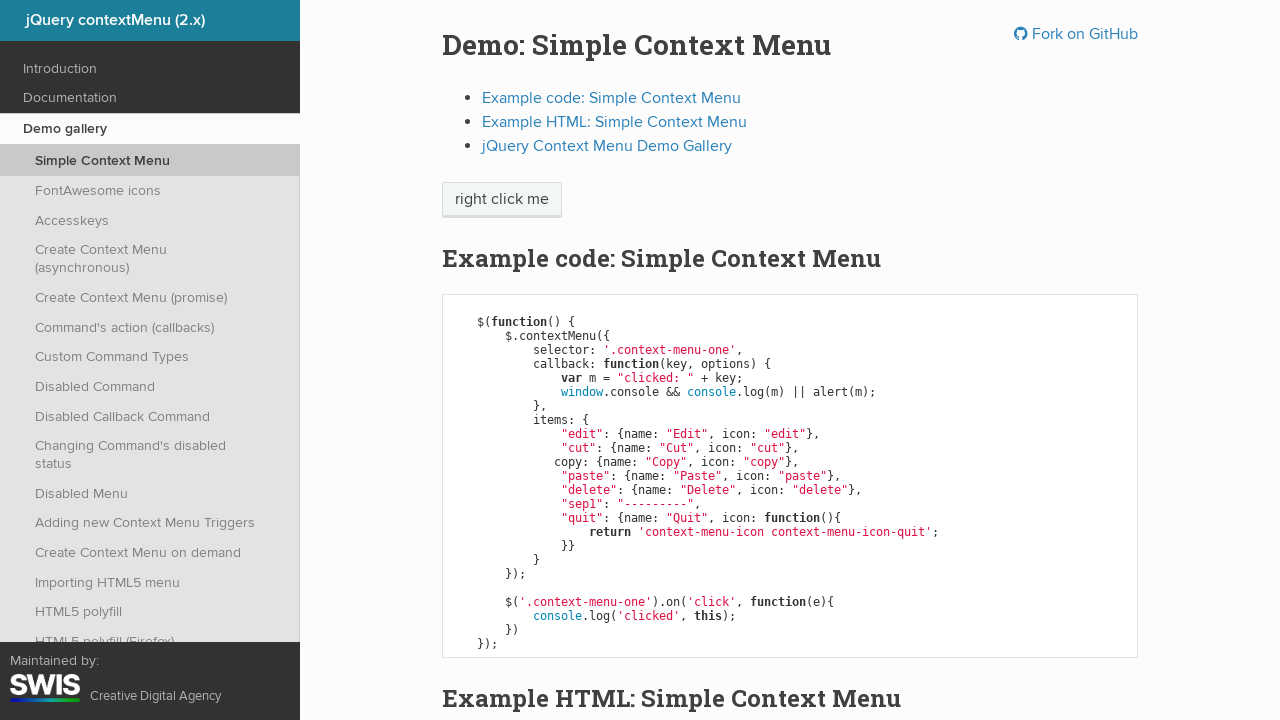